Tests a user registration form by filling in name, address, mobile, and email fields, then submitting the form and verifying the result

Starting URL: https://webapps.tekstac.com/Users/

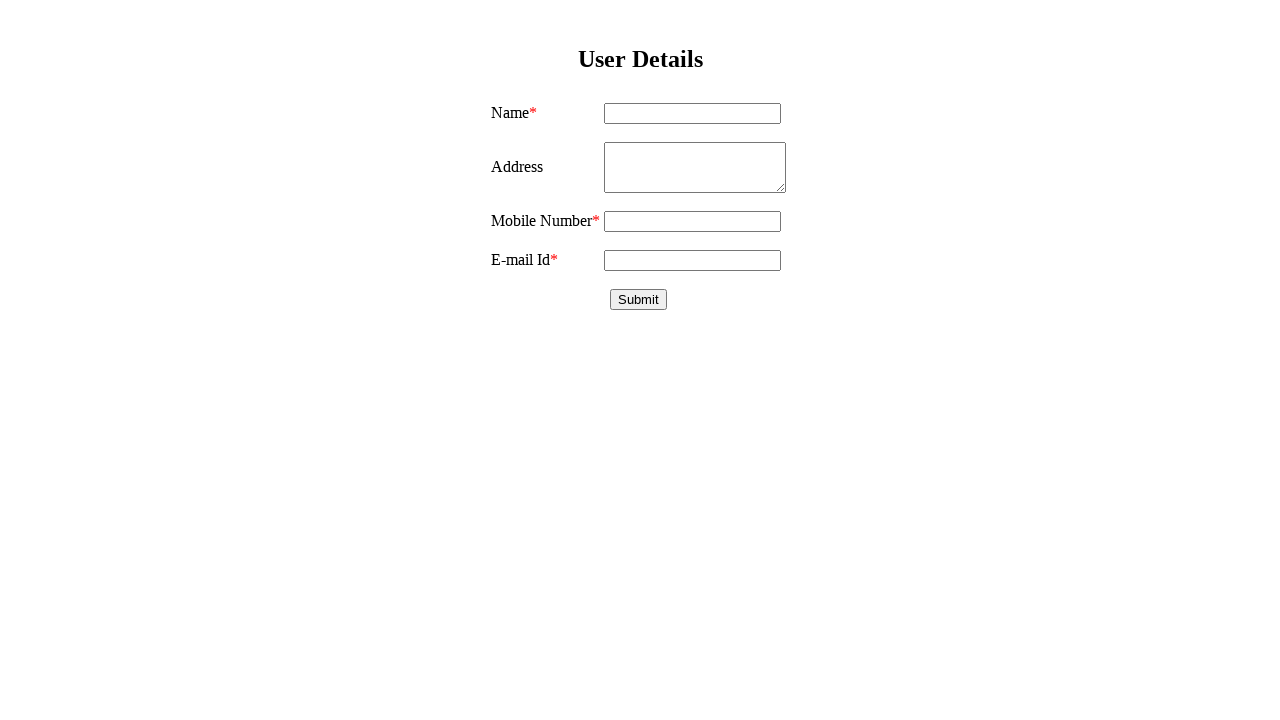

Waited for page to load - confirmed 'Address' text is present
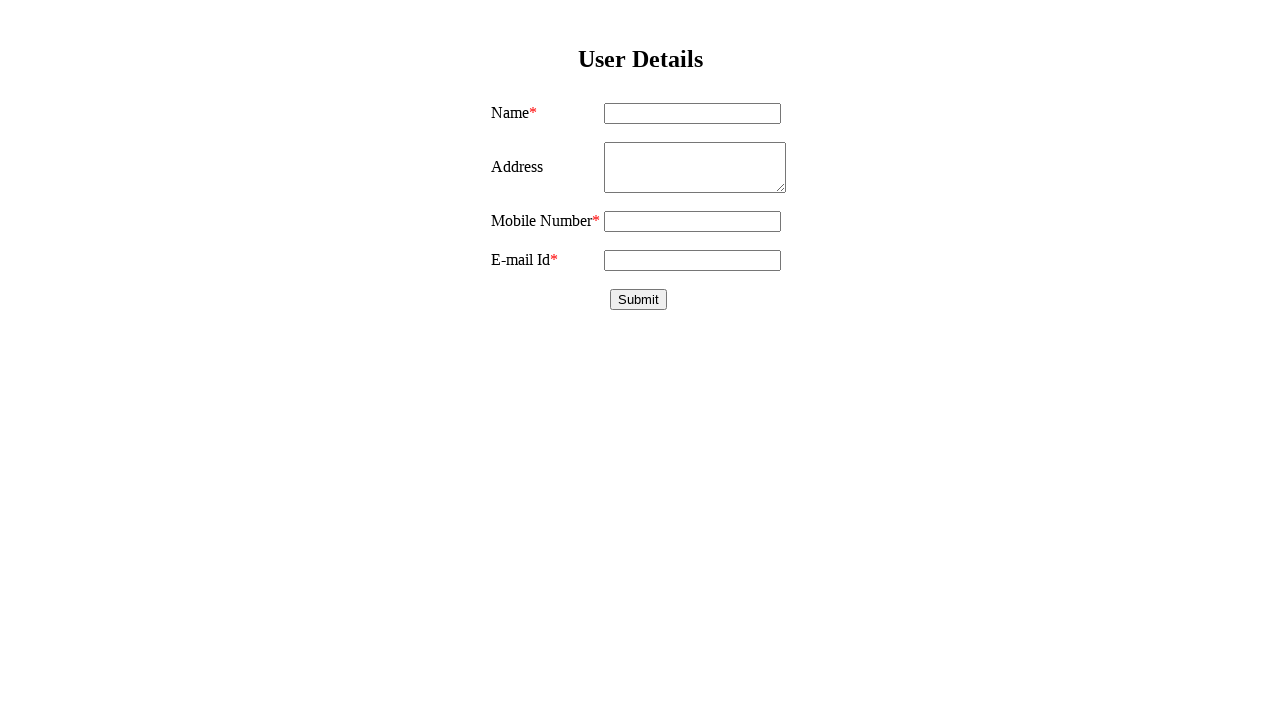

Filled name field with 'Rajesh Kumar' on #name
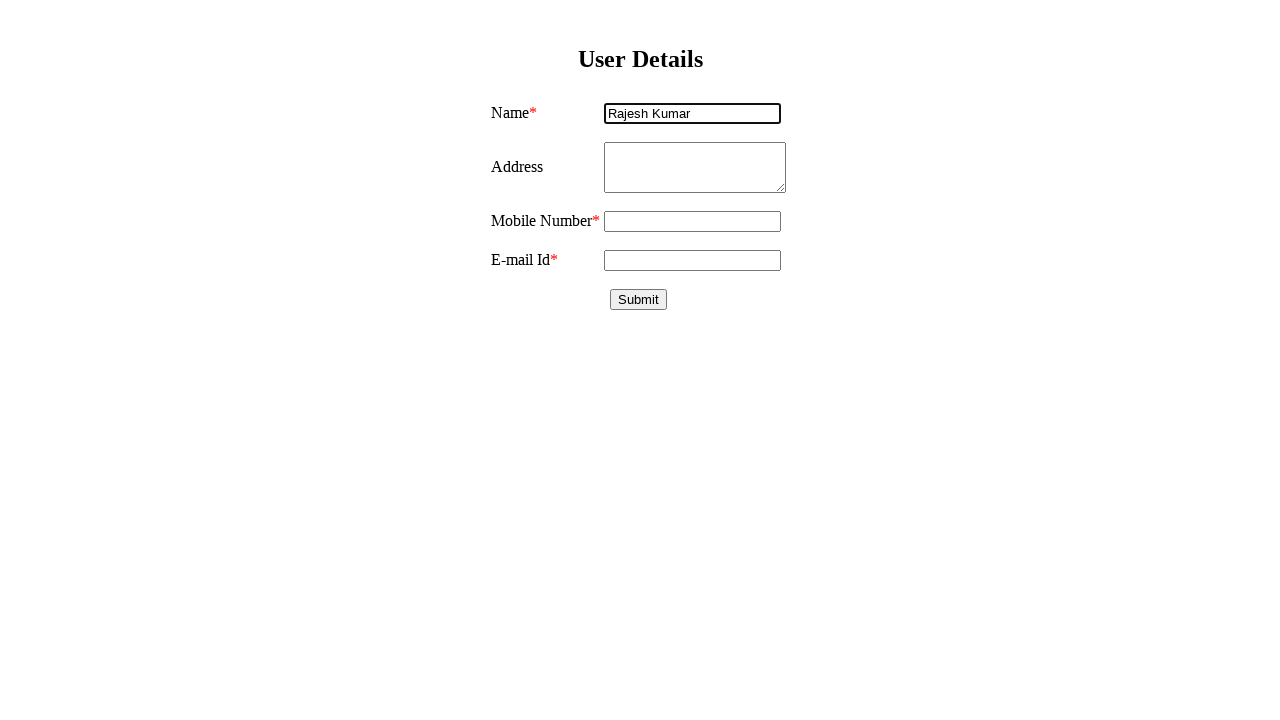

Filled address field with '123 Main Street, Bangalore' on #address
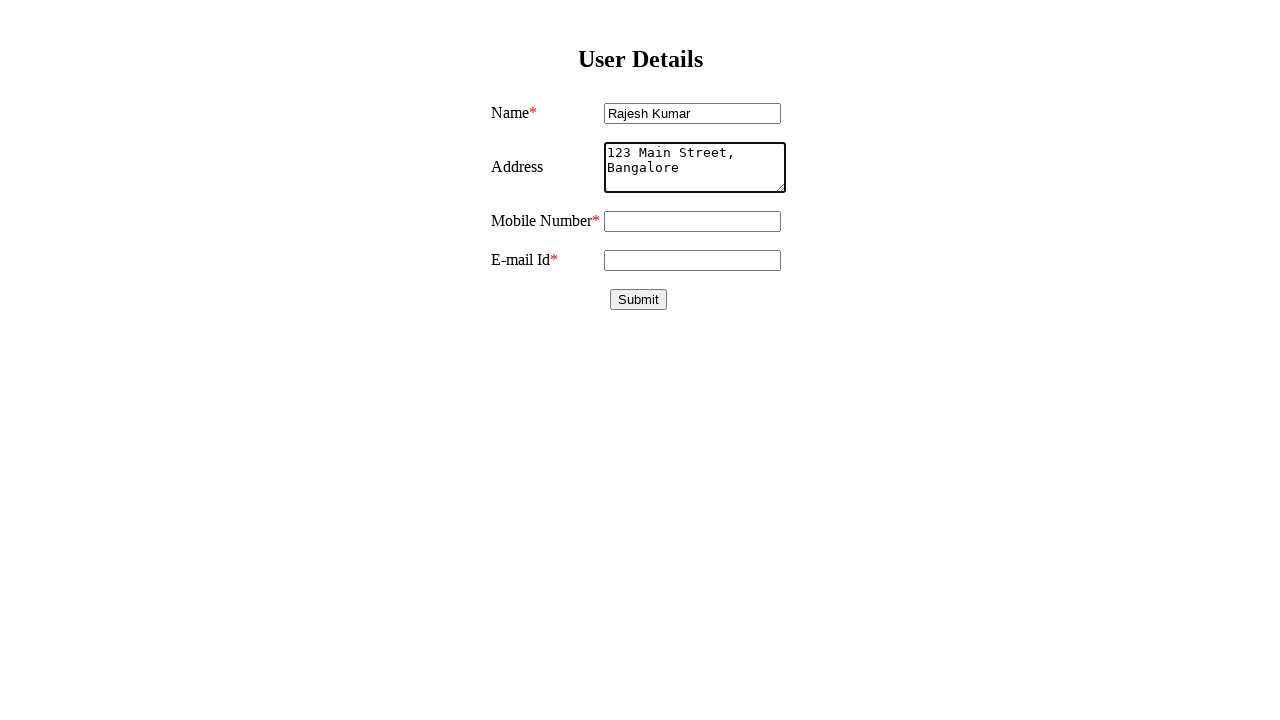

Filled mobile field with '9876543210' on #mobile
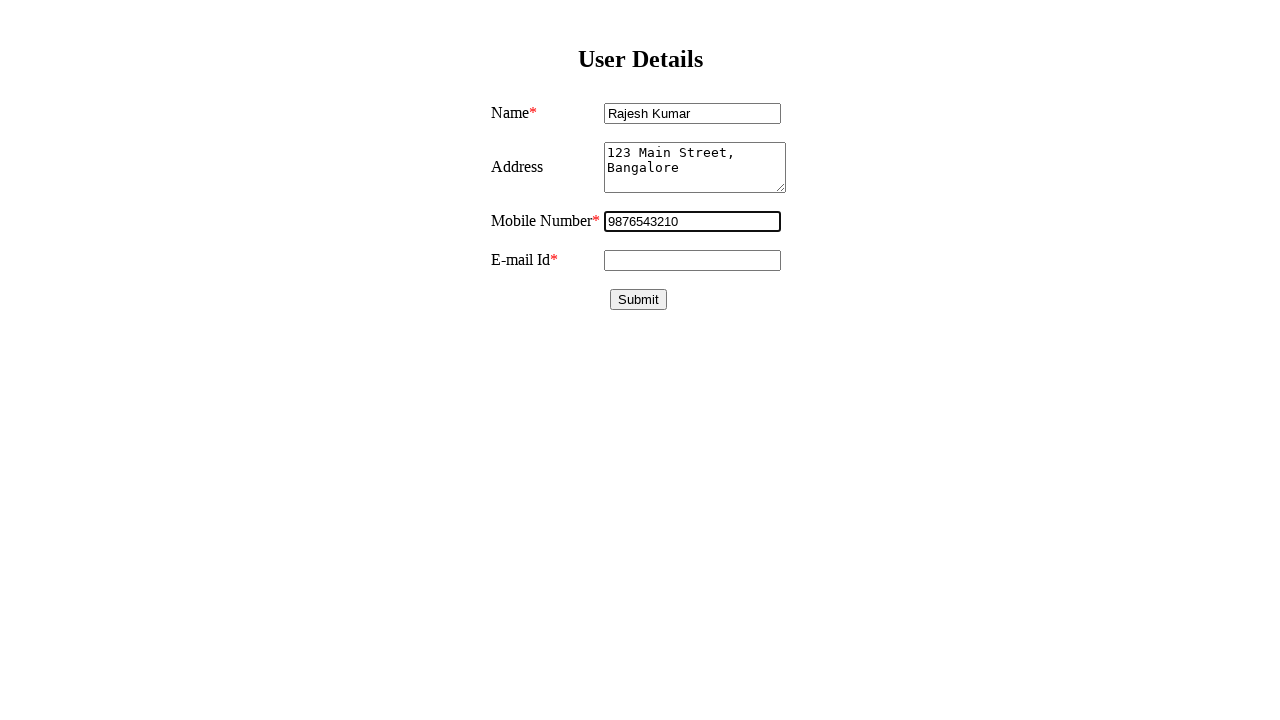

Filled email field with 'rajesh.kumar@example.com' on #email
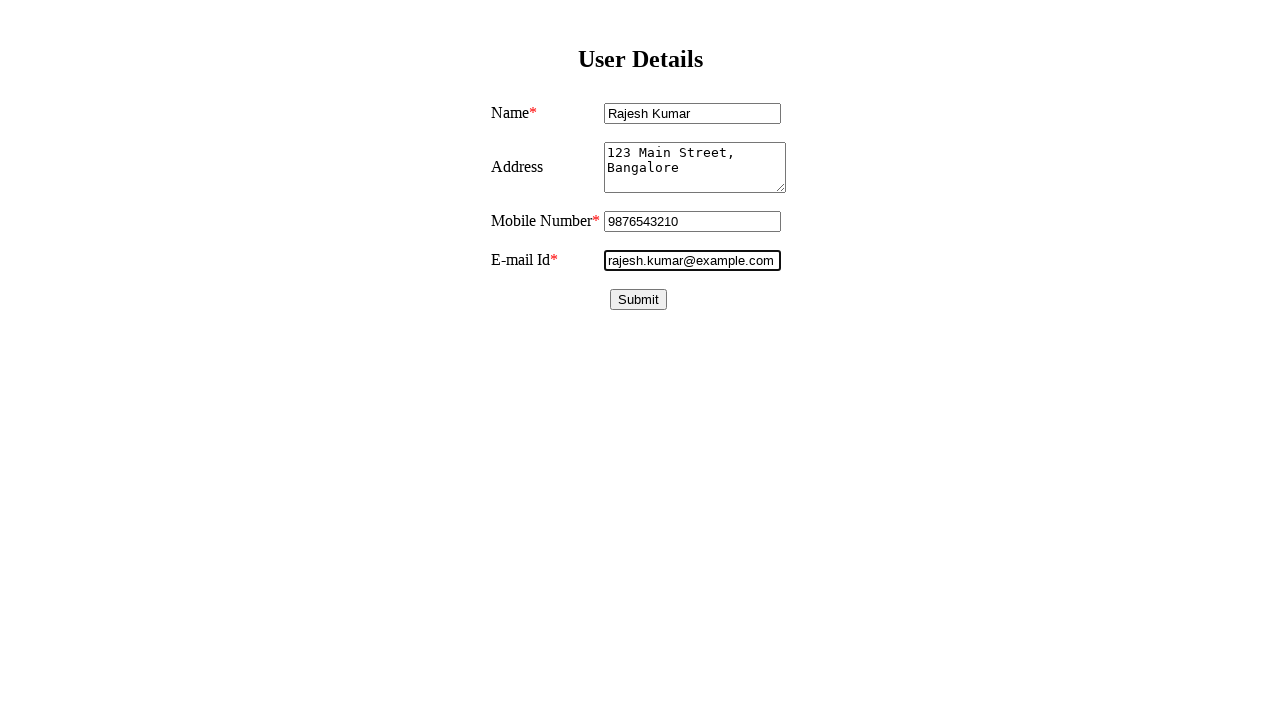

Clicked submit button to register user at (638, 299) on #submit
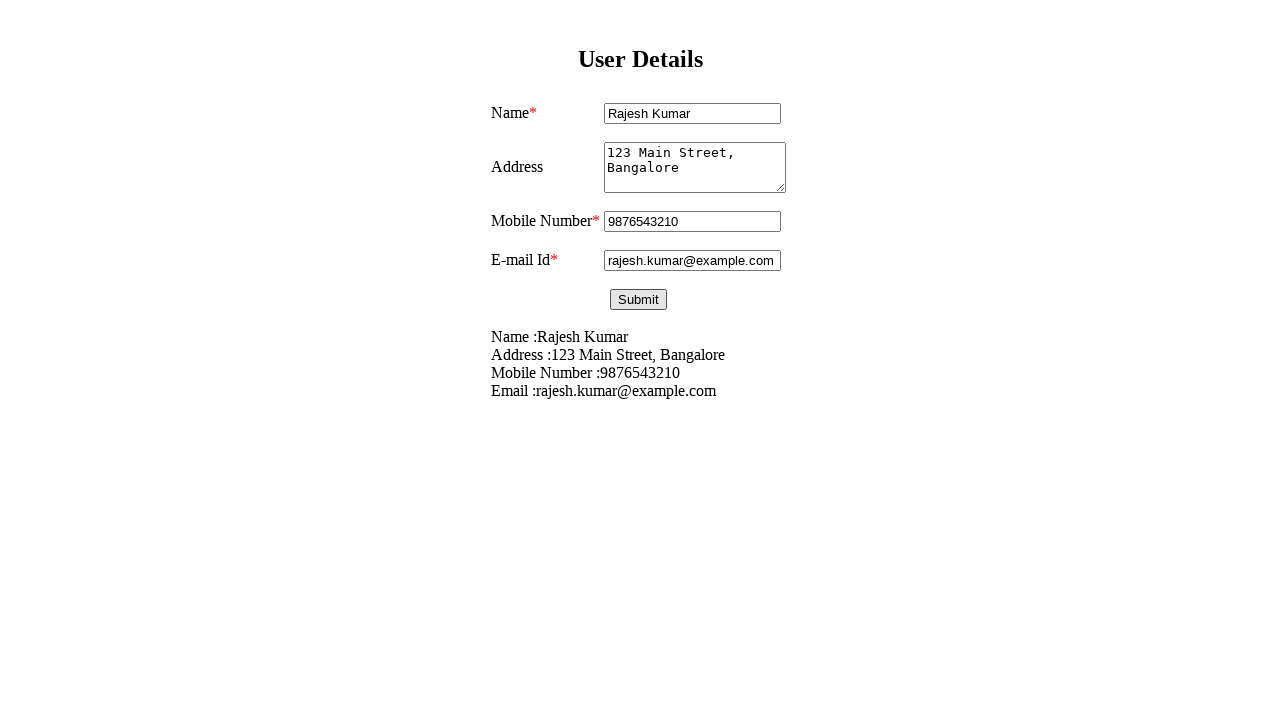

Waited for result element to appear after form submission
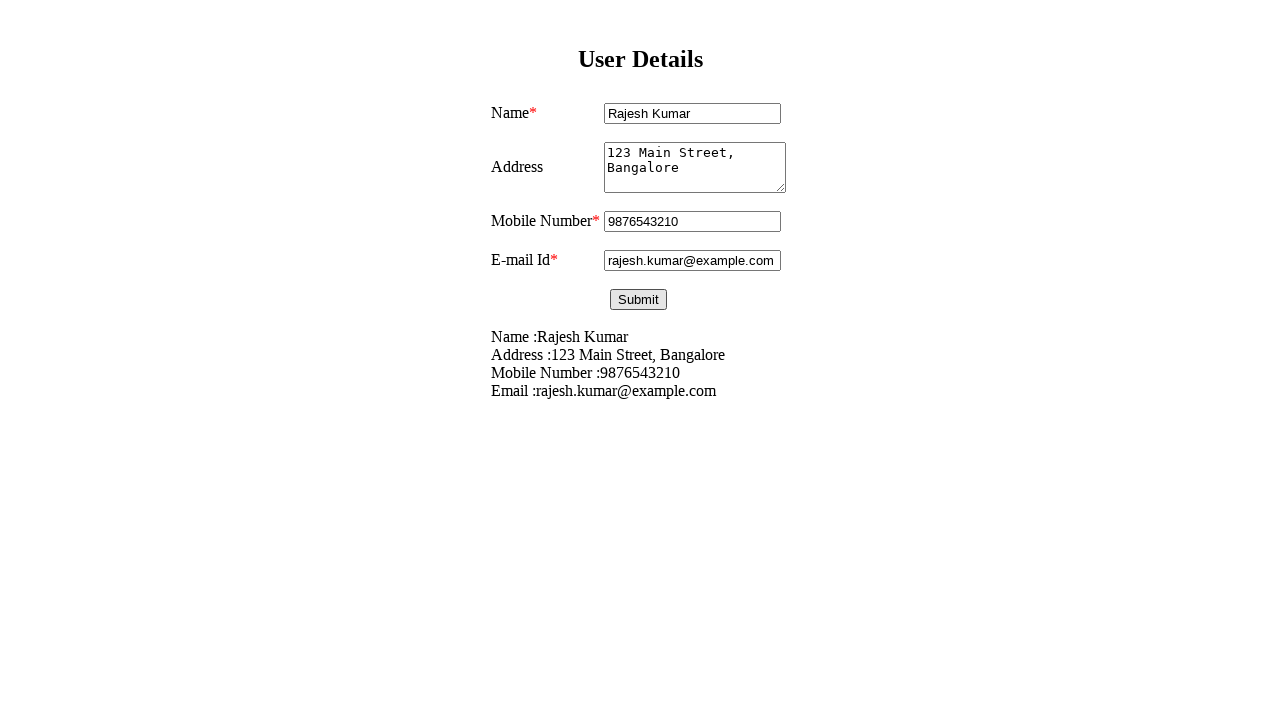

Retrieved result text: 'Name :Rajesh KumarAddress :123 Main Street, BangaloreMobile Number :9876543210Email :rajesh.kumar@example.com'
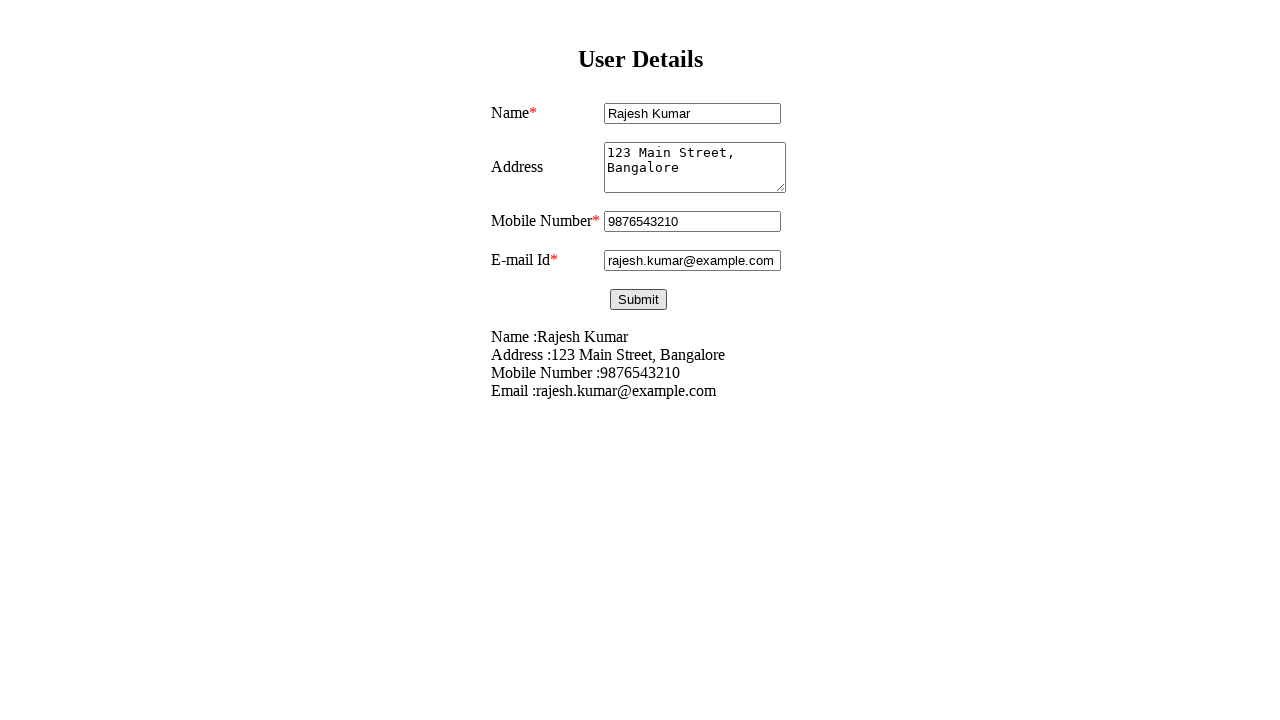

Verified that 'Rajesh' is present in the result text - assertion passed
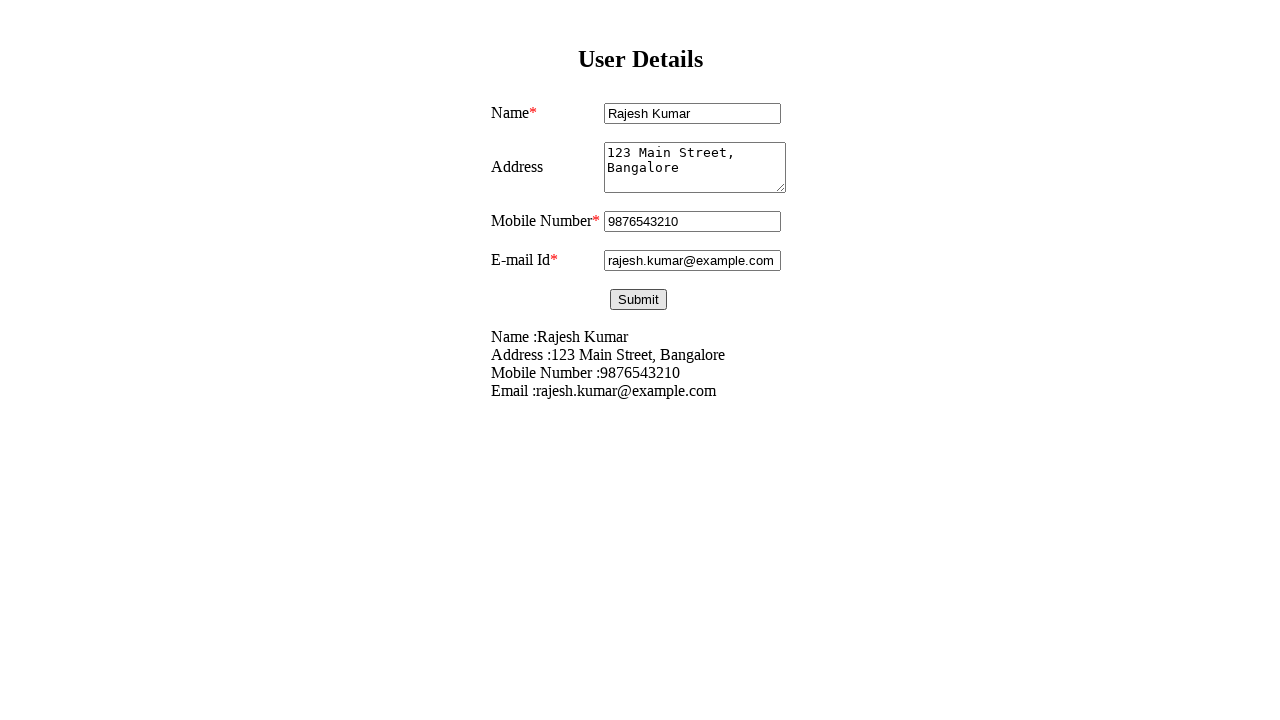

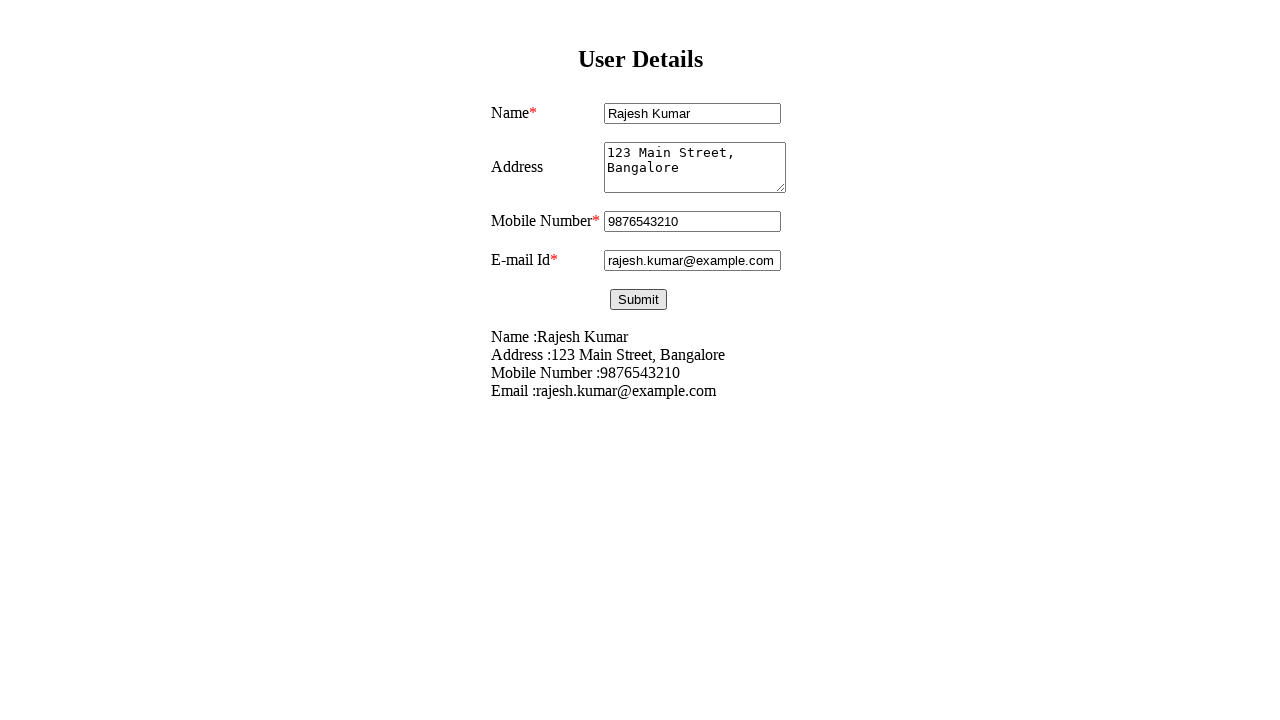